Tests the password recovery form validation by attempting to submit an empty form and verifying it remains on the page

Starting URL: https://intershop5.skillbox.ru/my-account/lost-password/

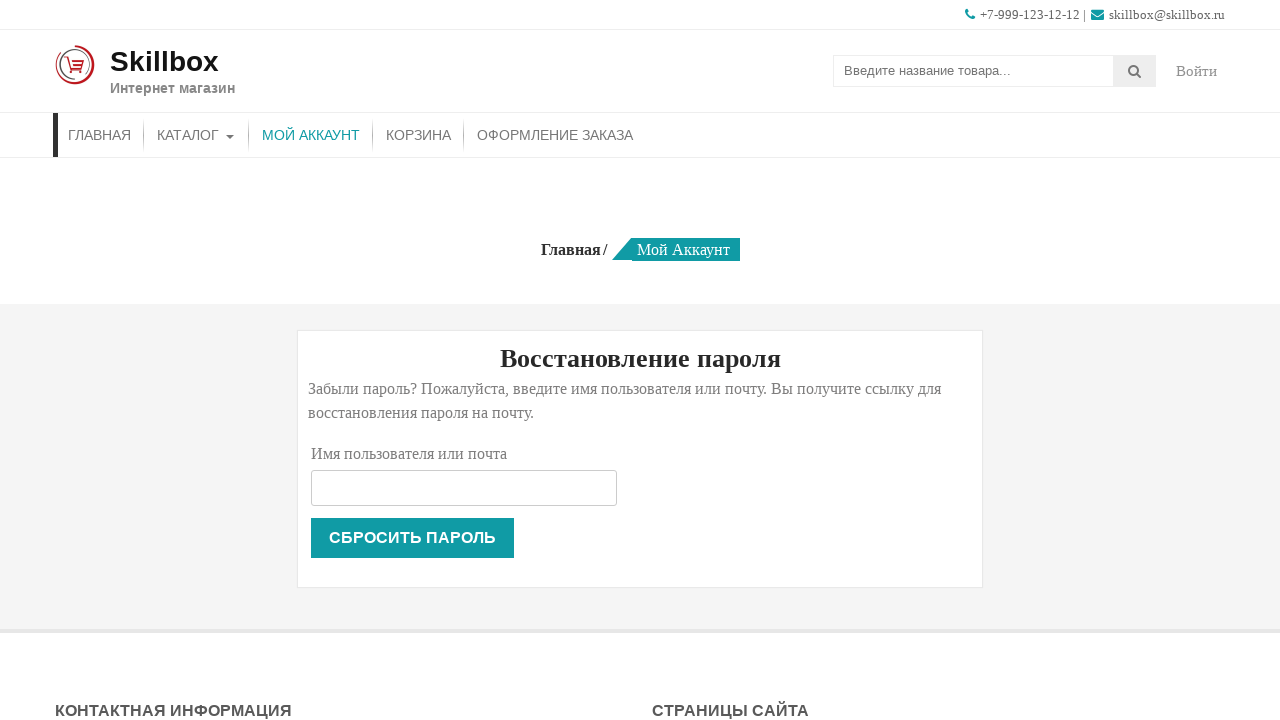

Clicked 'Reset password' button without filling the form at (412, 538) on button[value='Reset password']
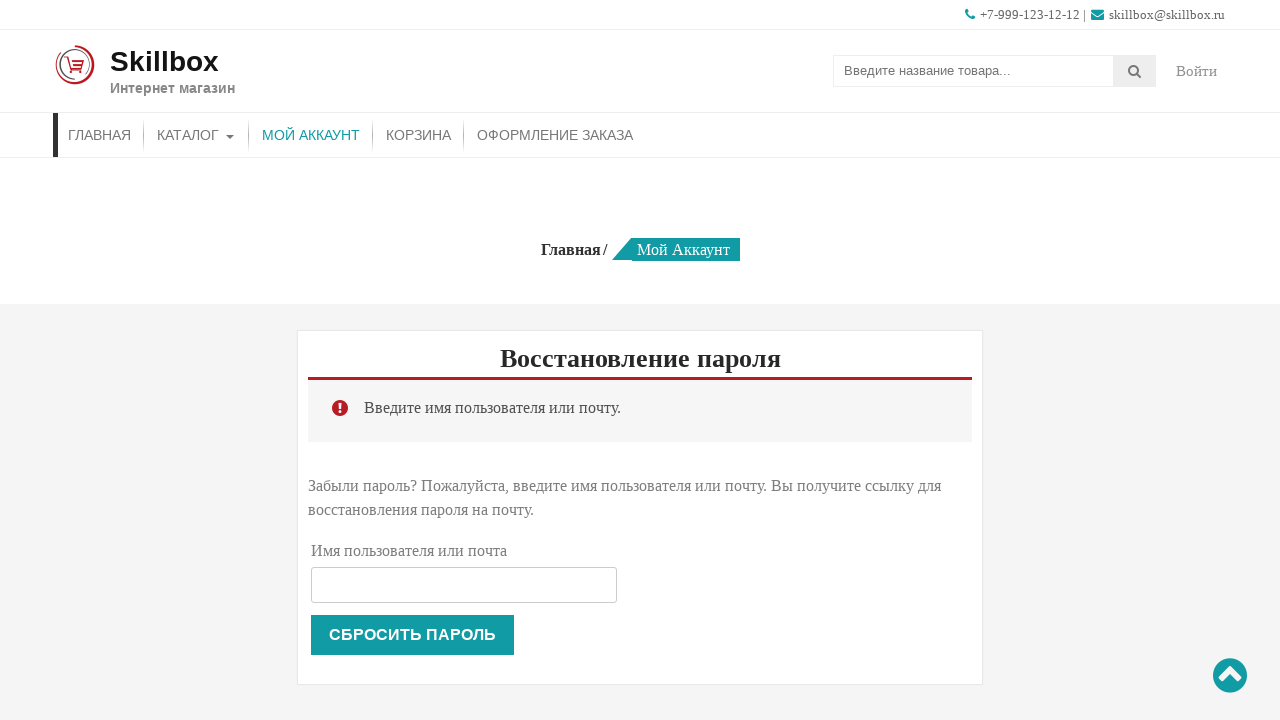

Verified password recovery form is still displayed after empty submission
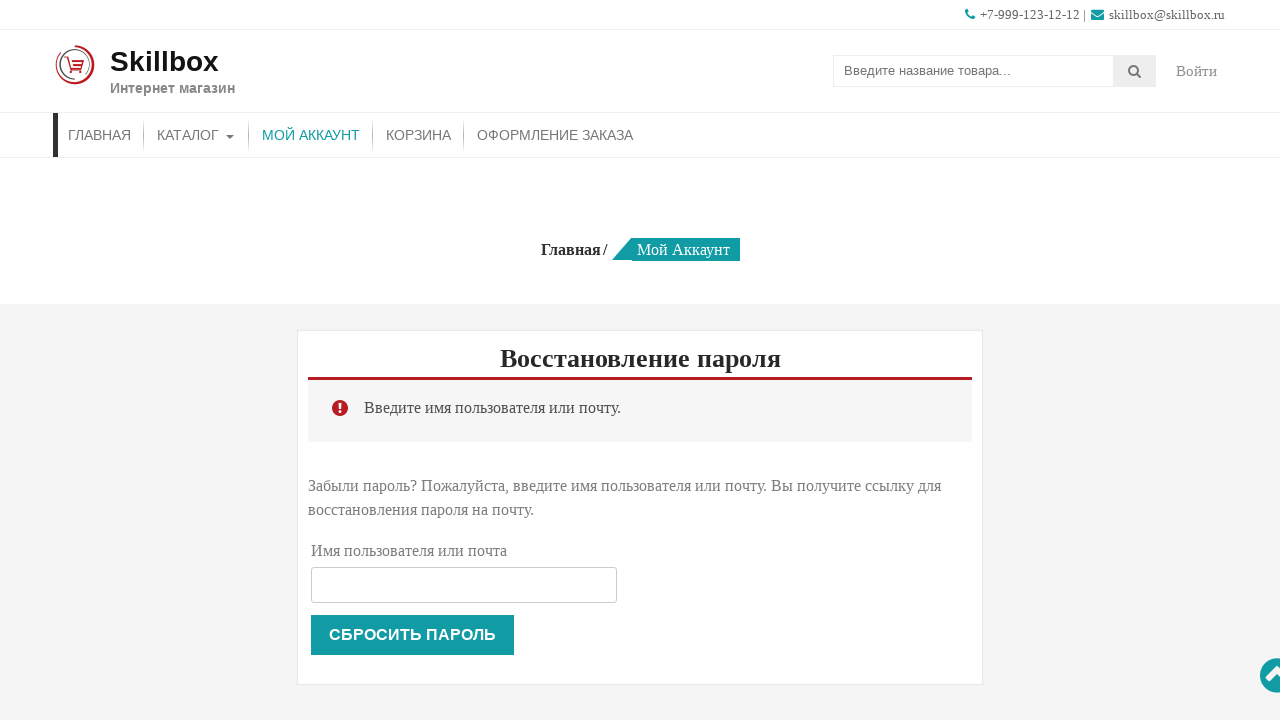

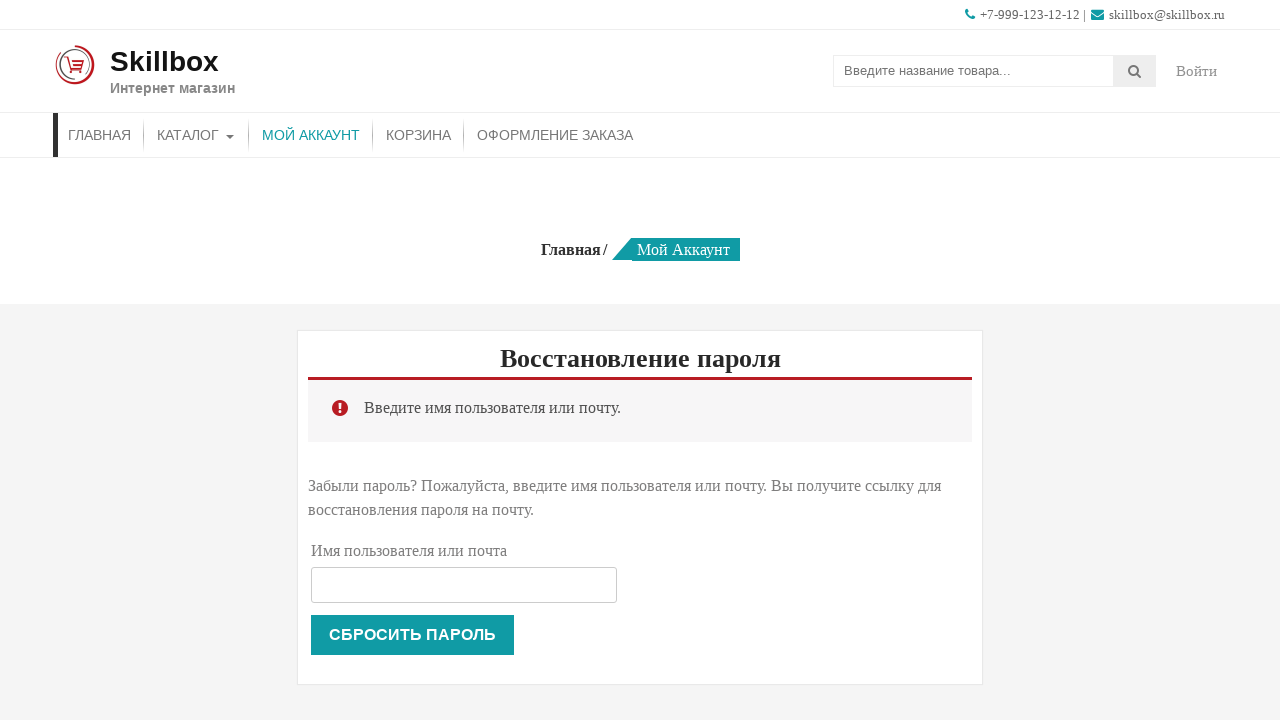